Tests checkbox interaction on W3Schools TryIt editor by switching to the iframe and clicking a checkbox if it's not already selected

Starting URL: https://www.w3schools.com/tags/tryit.asp?filename=tryhtml5_input_type_checkbox

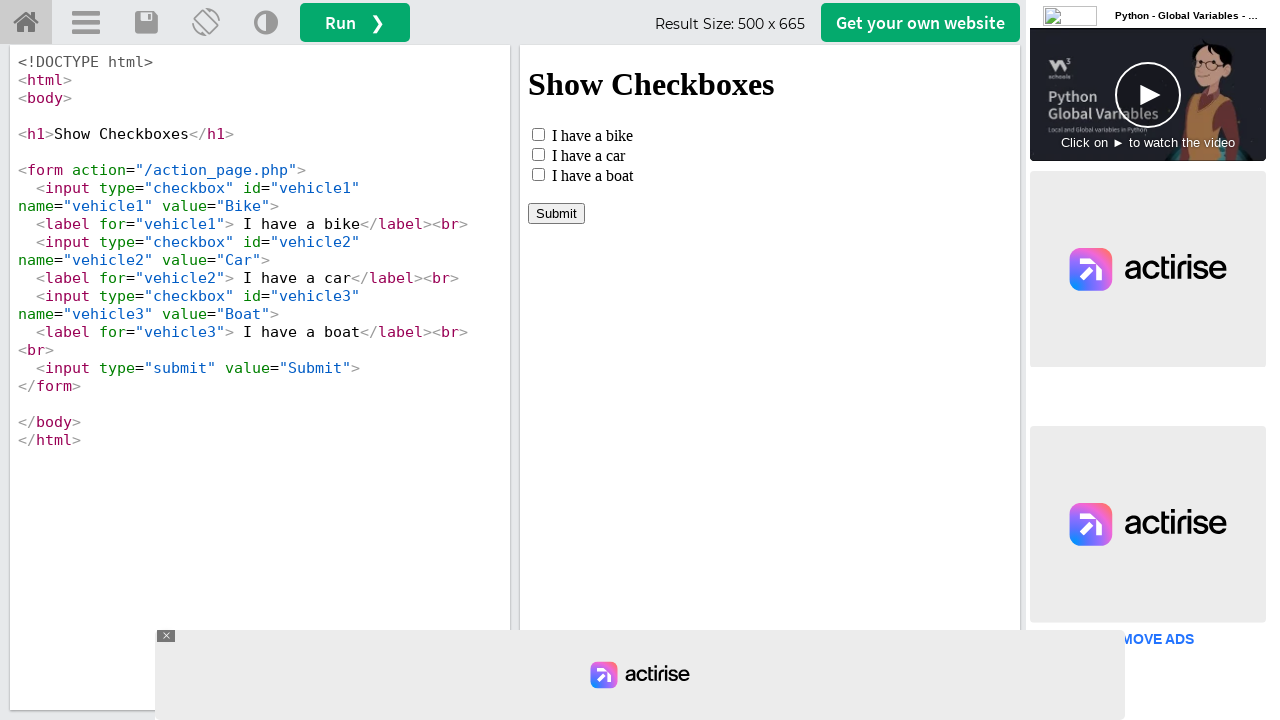

Located the iframeResult frame
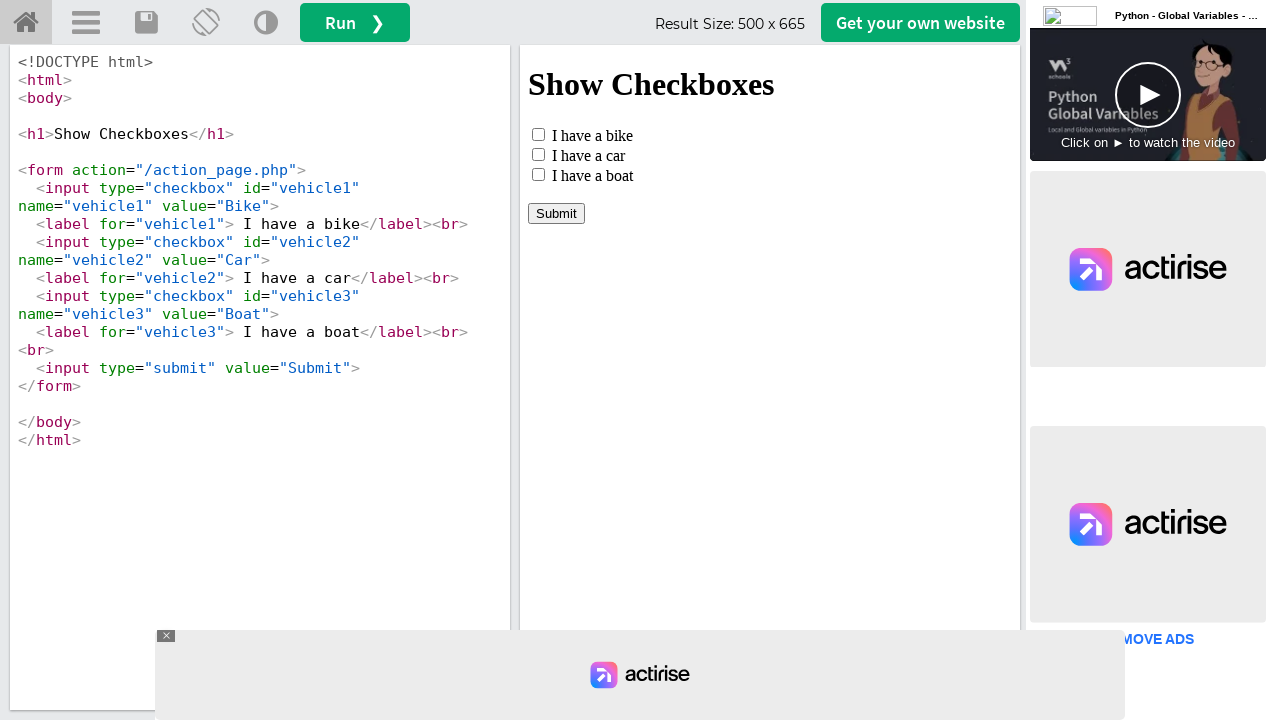

Located the checkbox element with id 'vehicle1' in the iframe
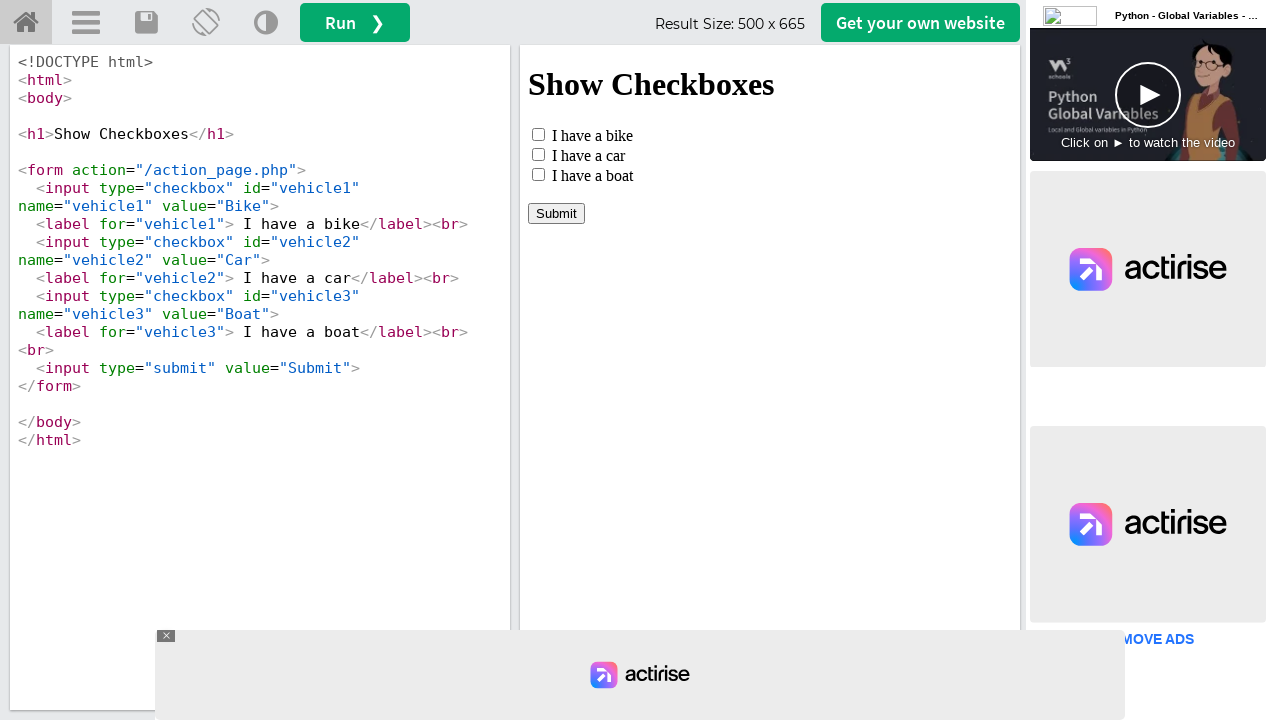

Checked checkbox status - it is not selected
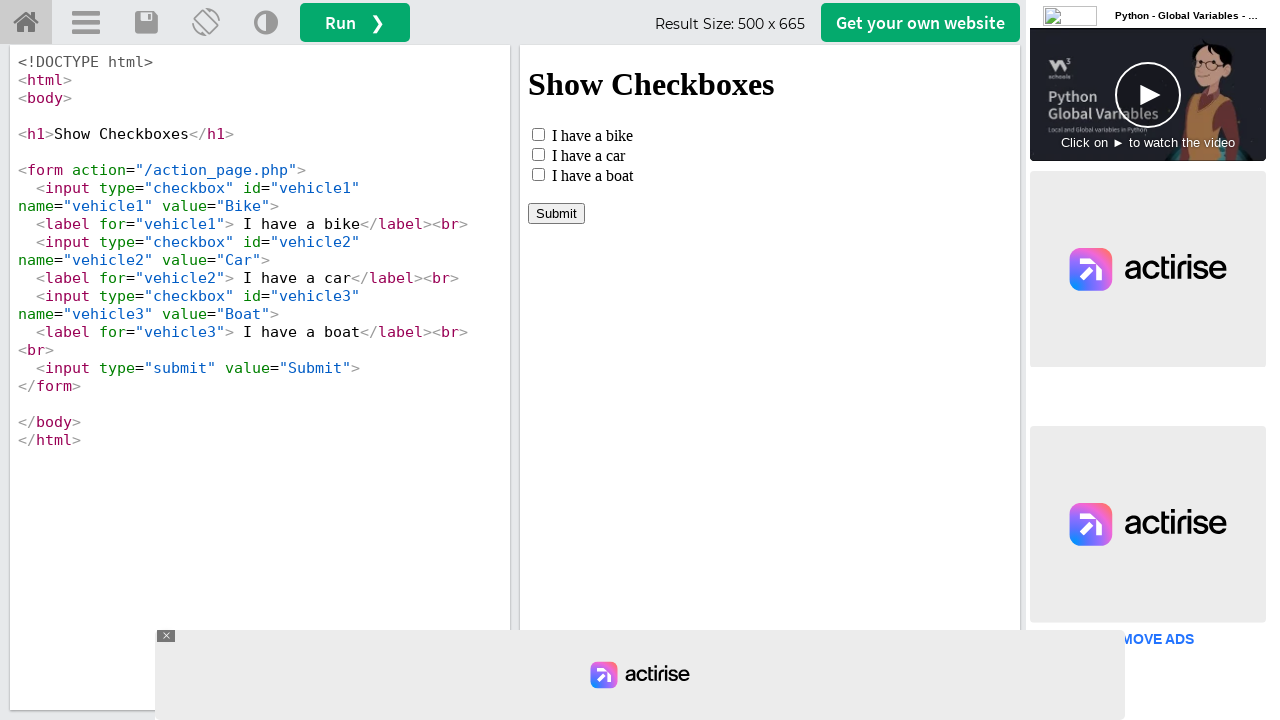

Clicked the checkbox to select it at (538, 134) on #iframeResult >> internal:control=enter-frame >> xpath=//*[@id="vehicle1"]
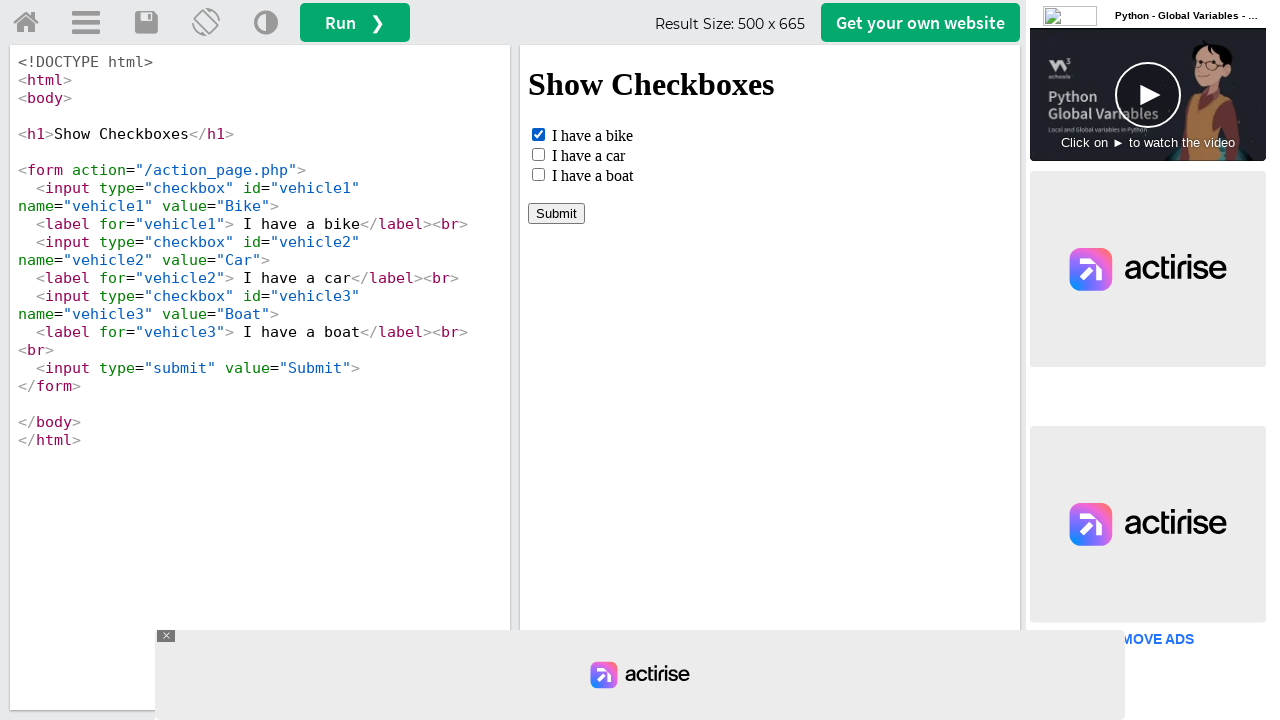

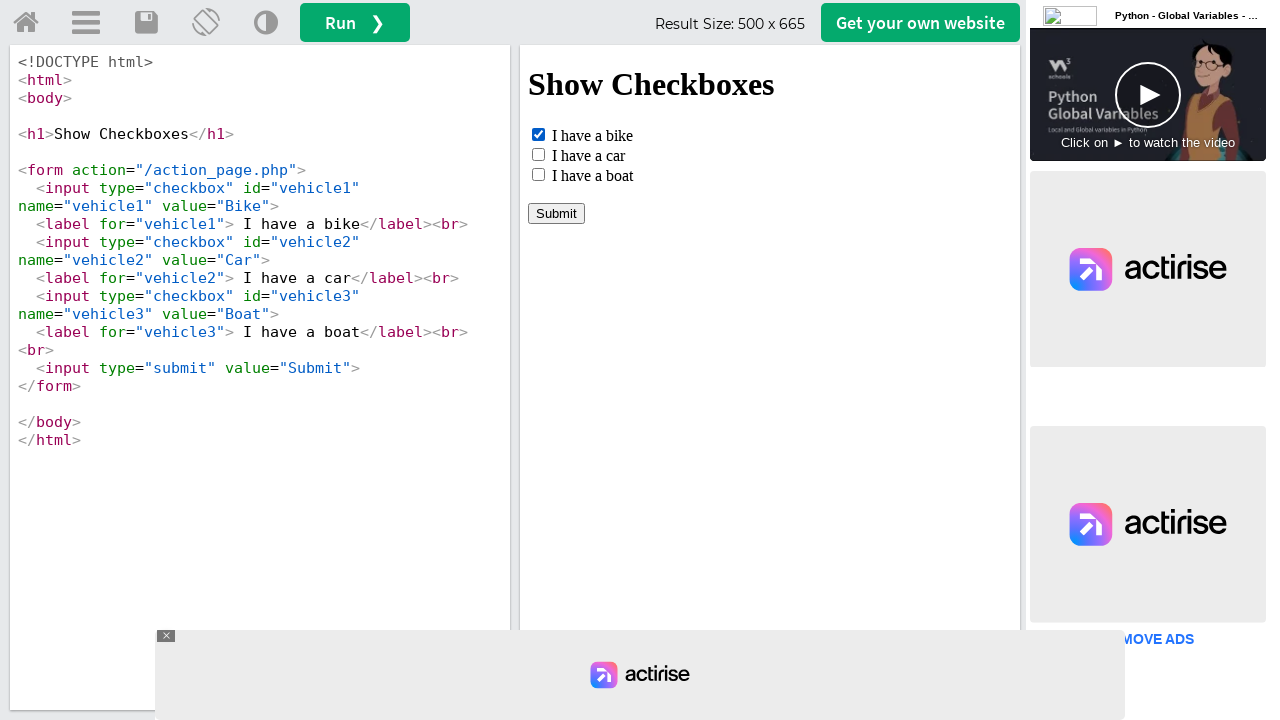